Tests window switching functionality by clicking a link that opens a new window, switching to the new window to verify its content, and then switching back to the original window to verify its title.

Starting URL: https://the-internet.herokuapp.com/windows

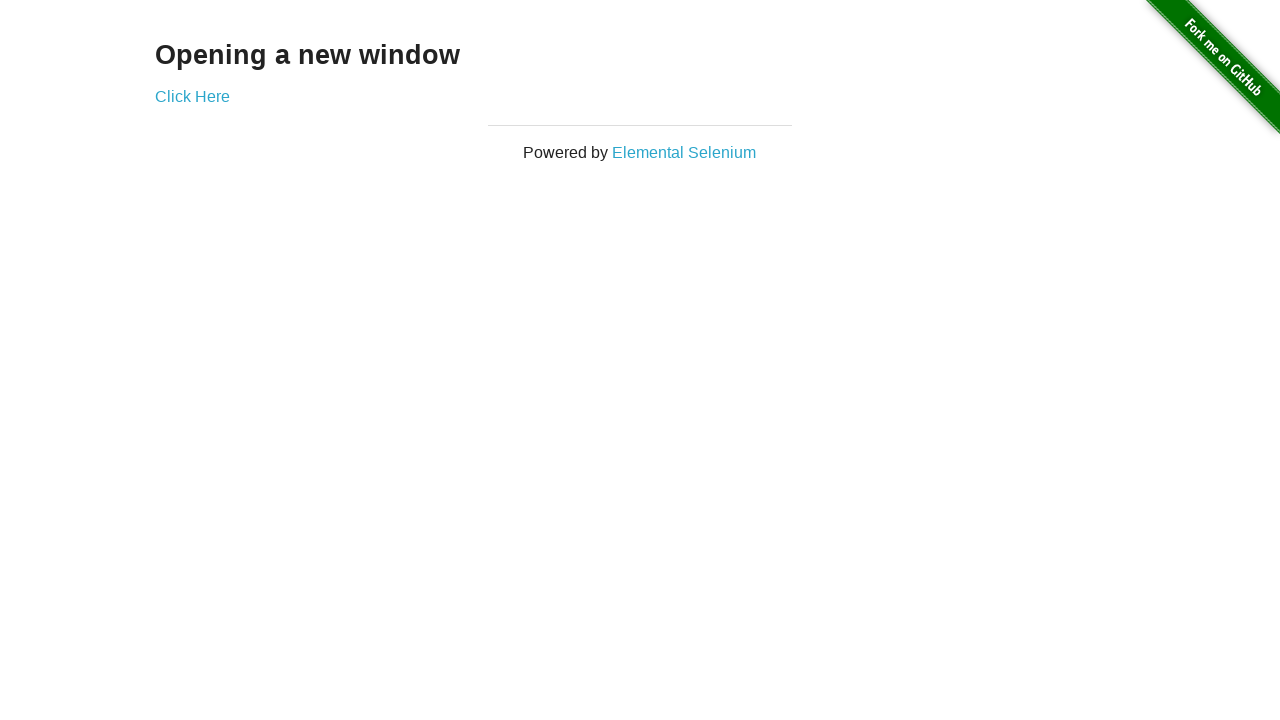

Retrieved text from first page heading
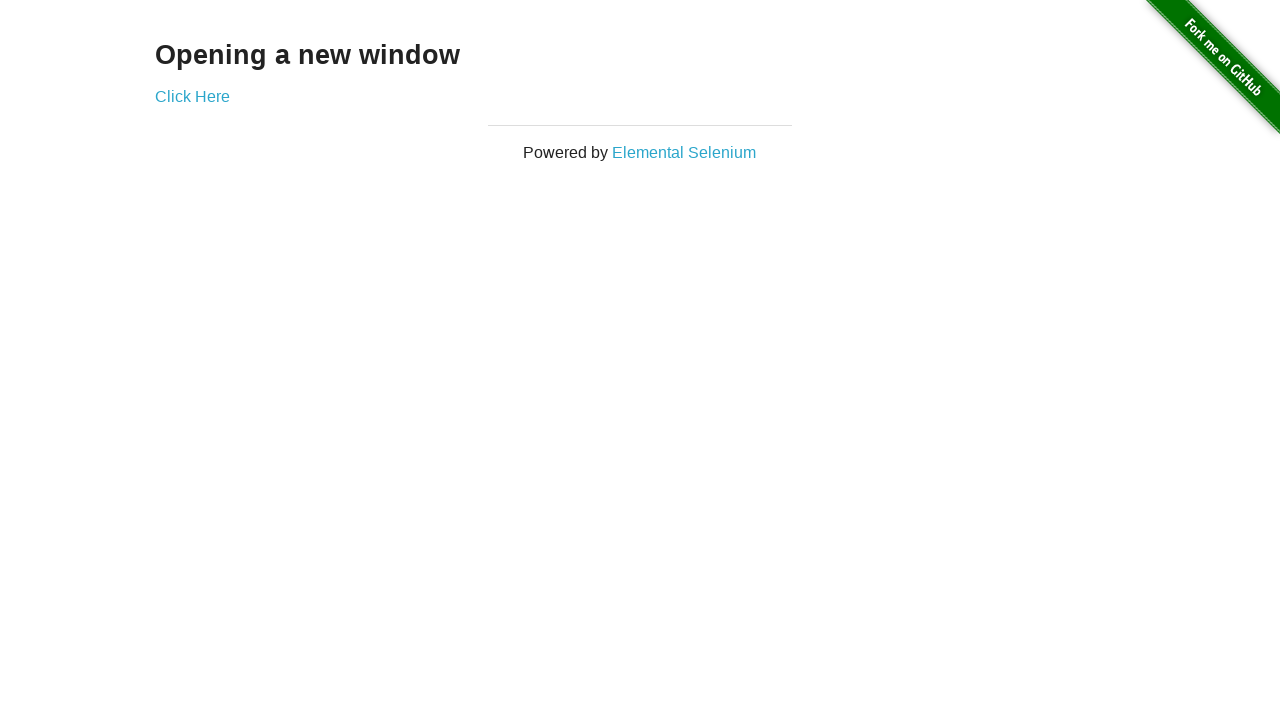

Verified first page heading text is 'Opening a new window'
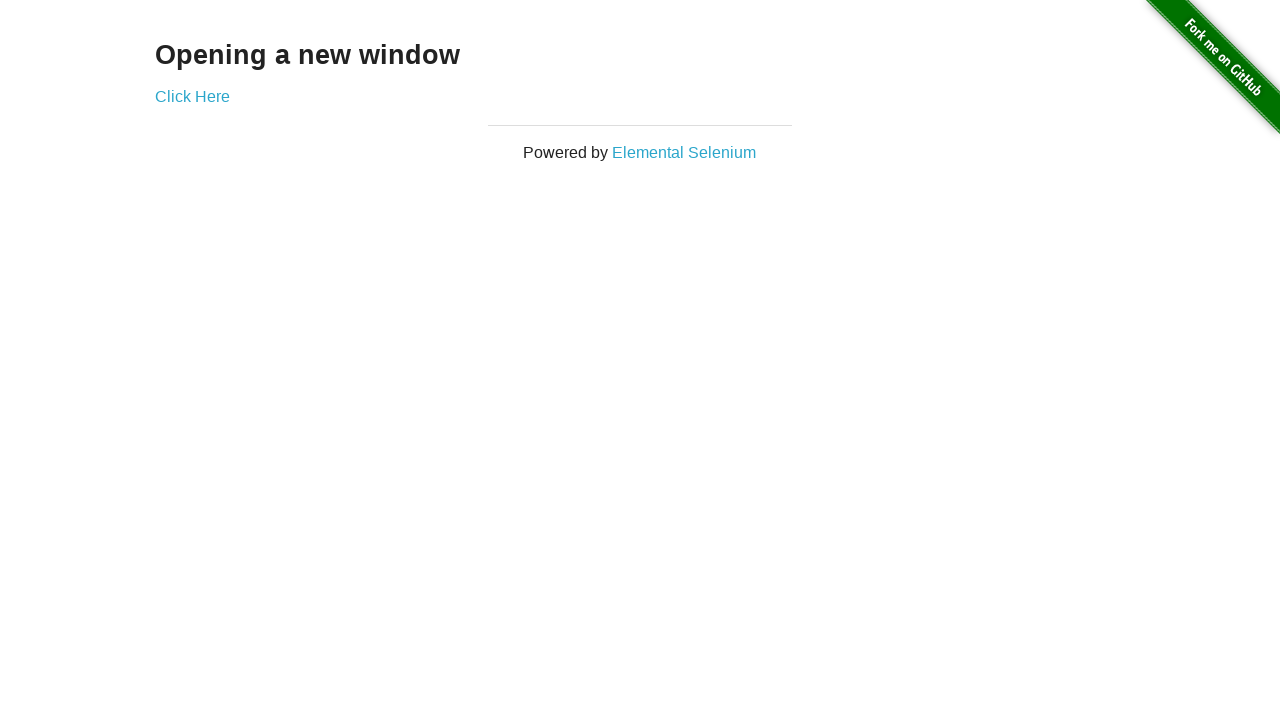

Verified original page title is 'The Internet'
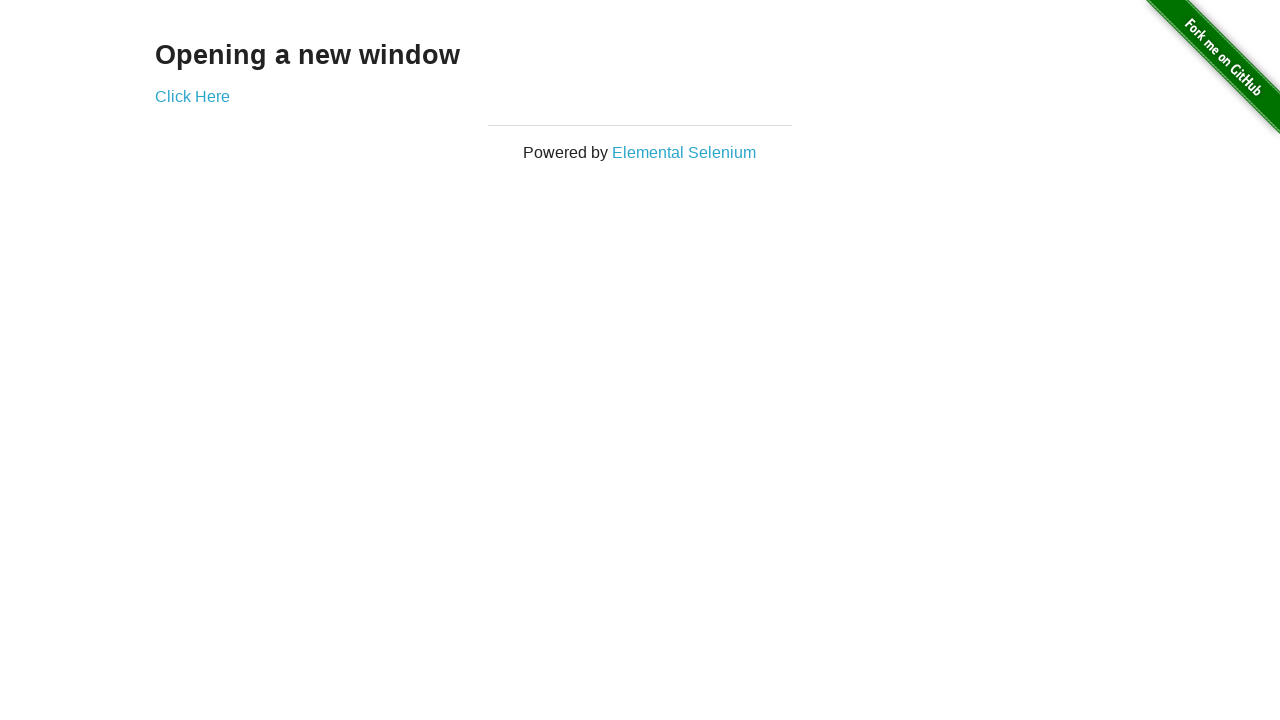

Clicked 'Click Here' link to open new window at (192, 96) on text=Click Here
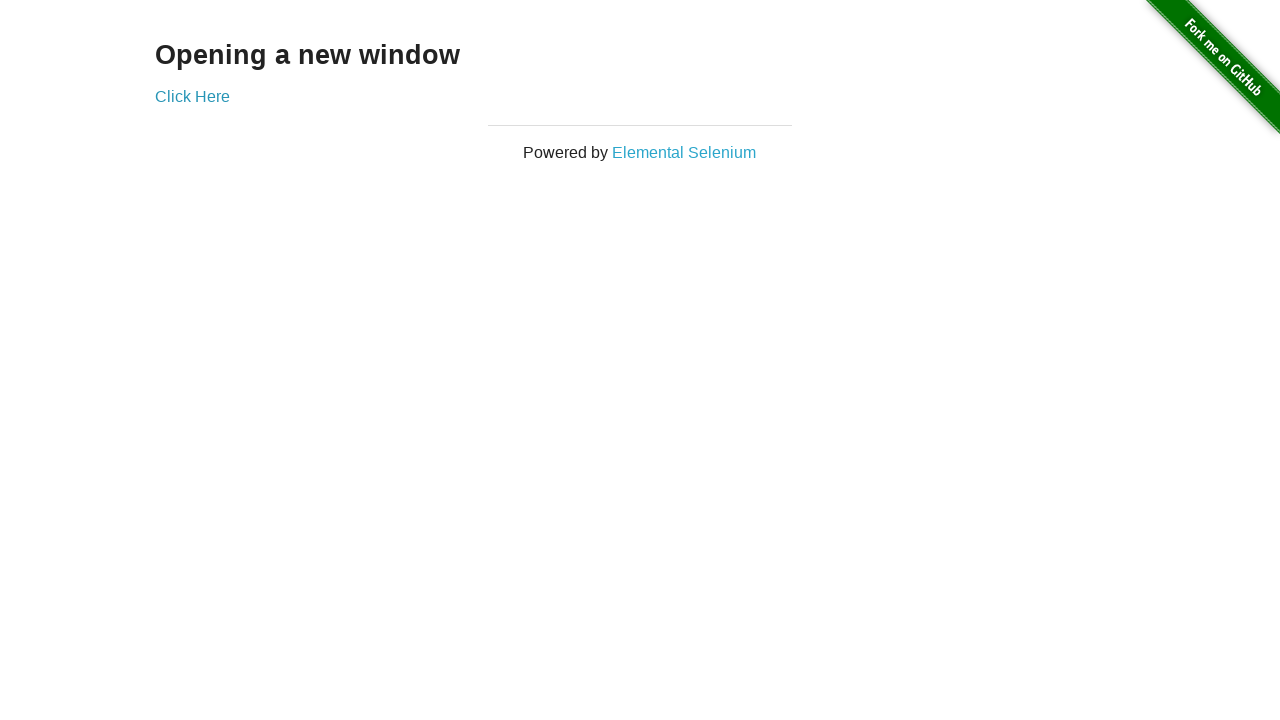

Captured reference to newly opened window
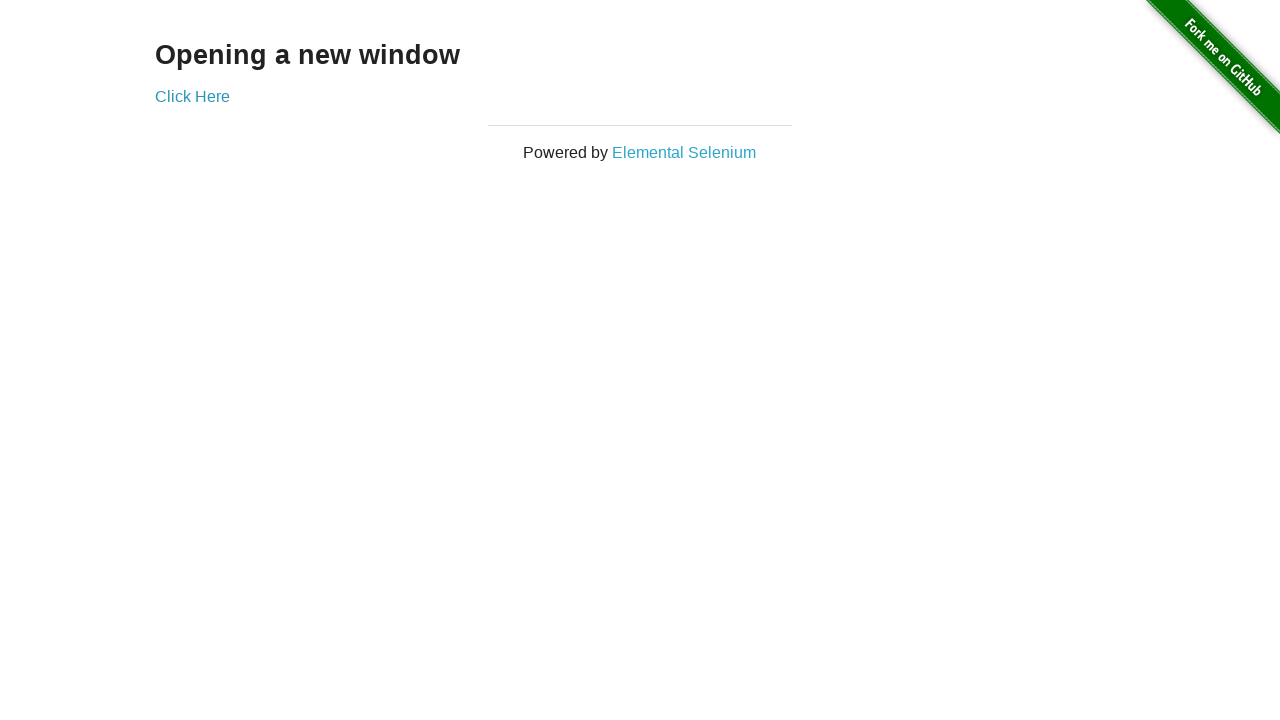

Waited for new window to fully load
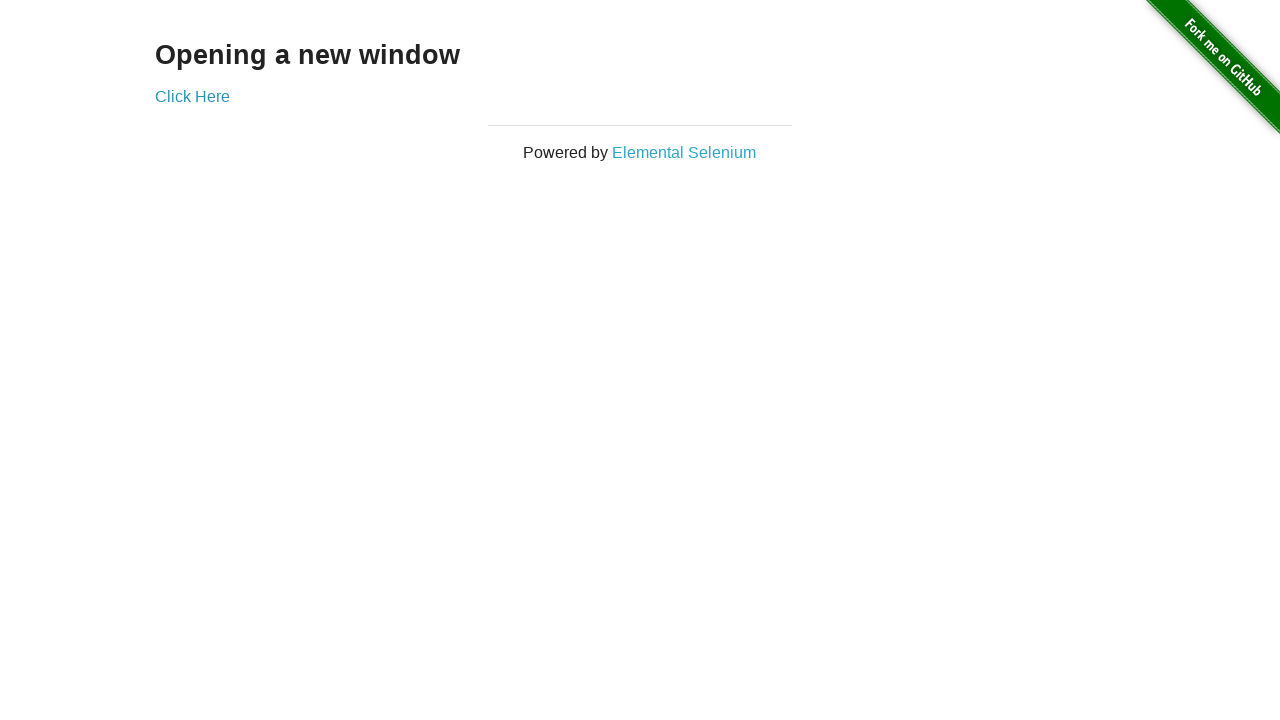

Verified new window title is 'New Window'
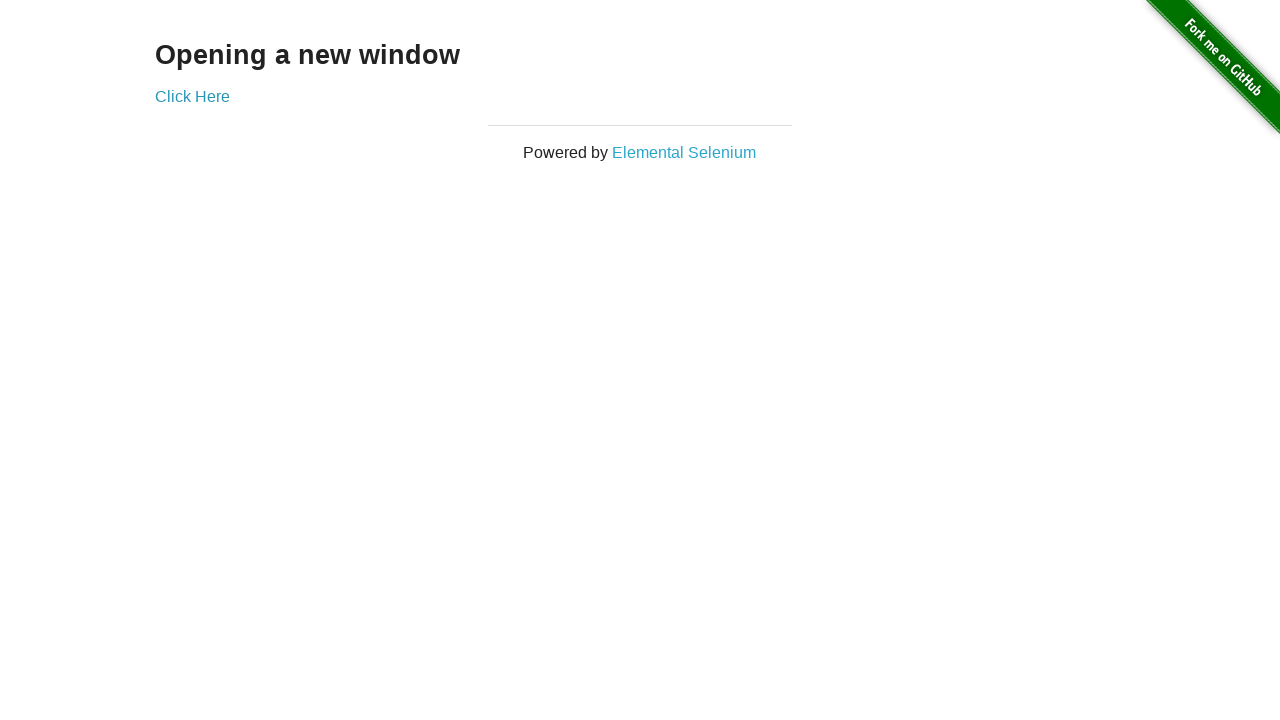

Retrieved heading text from new window
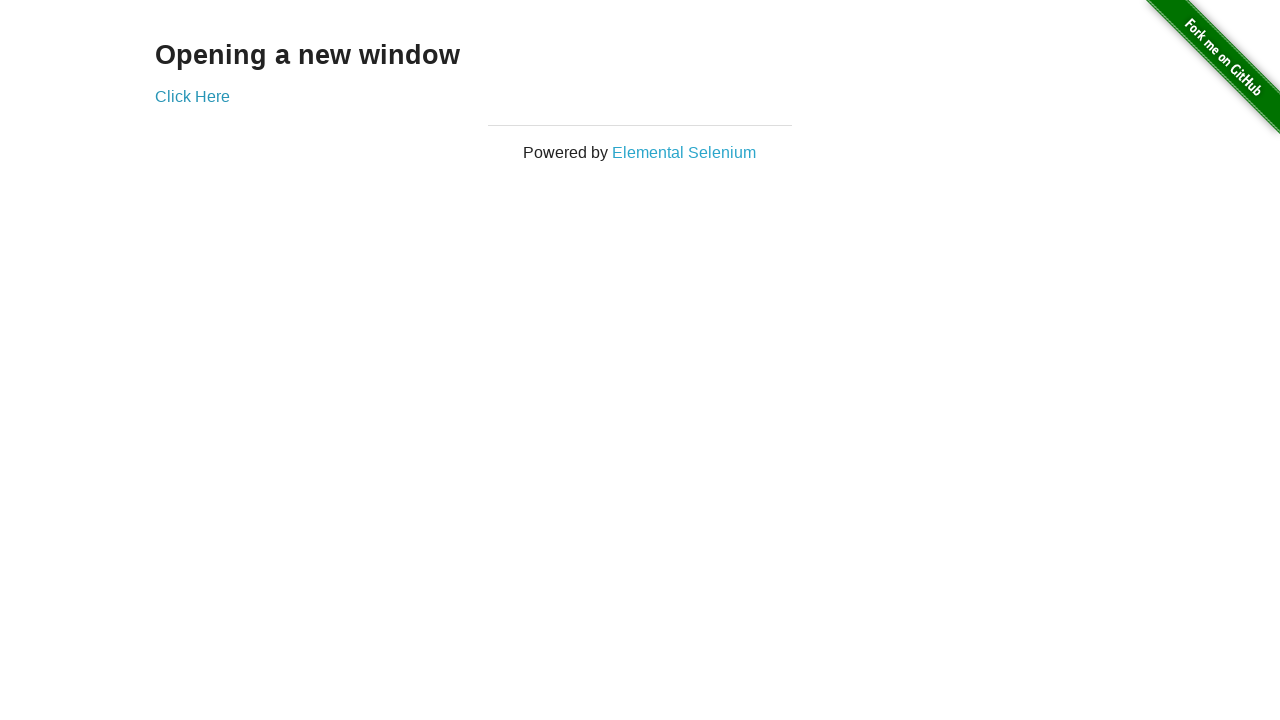

Verified new window heading text is 'New Window'
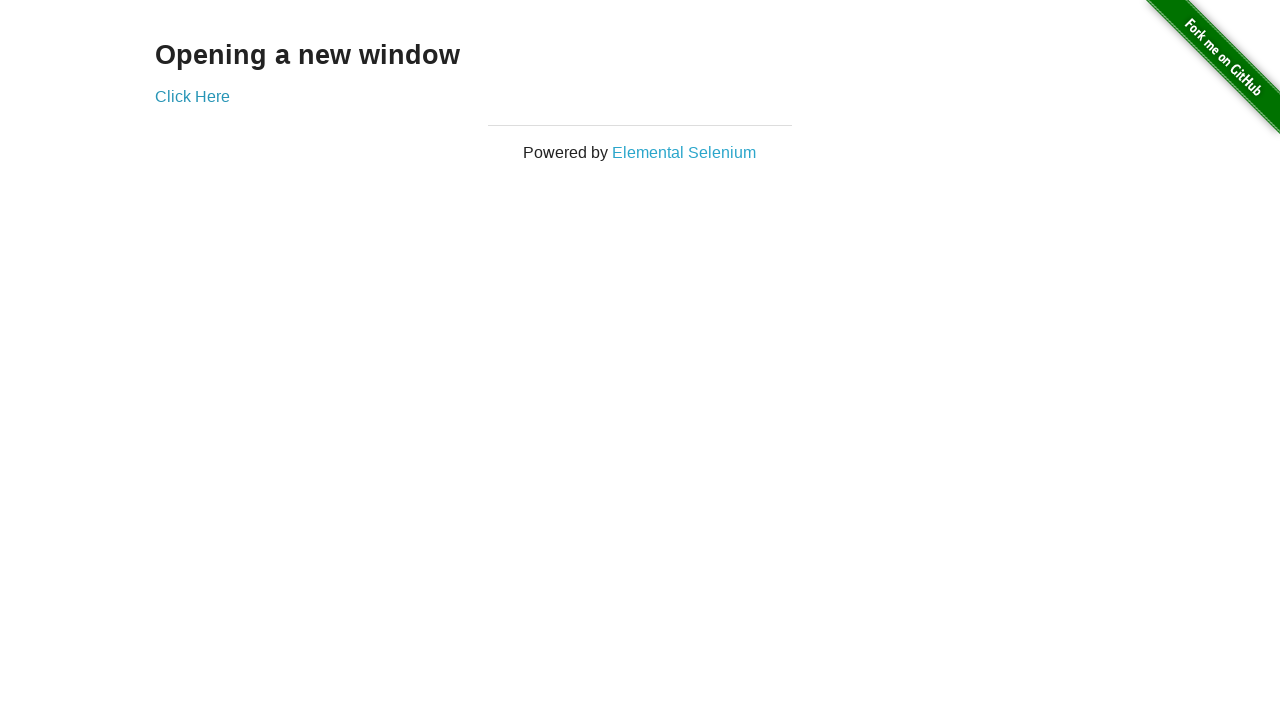

Switched back to original window
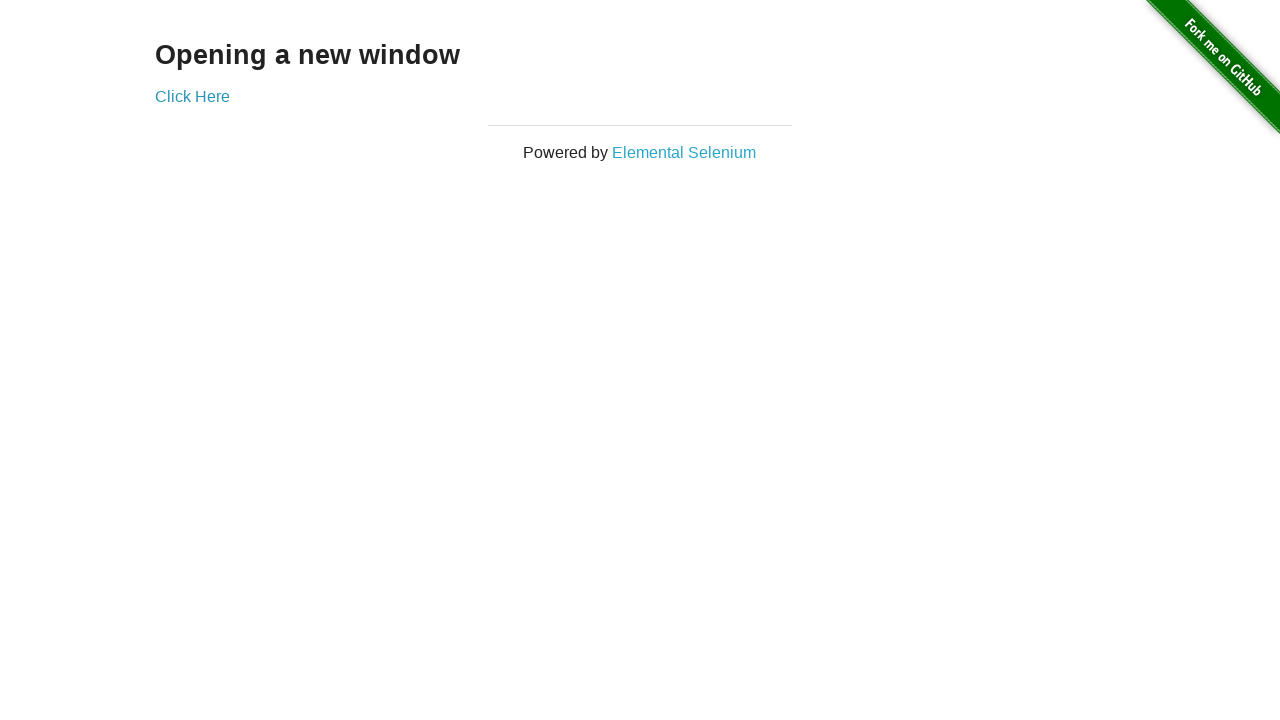

Verified original window title is still 'The Internet'
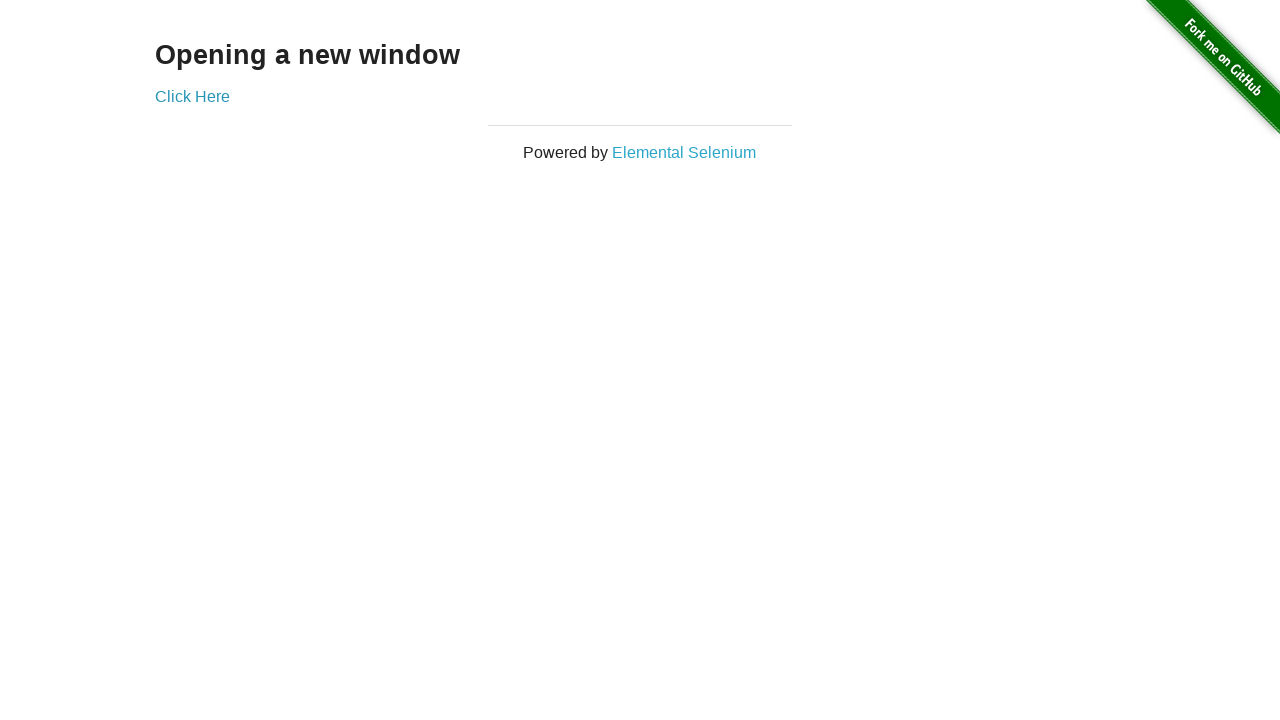

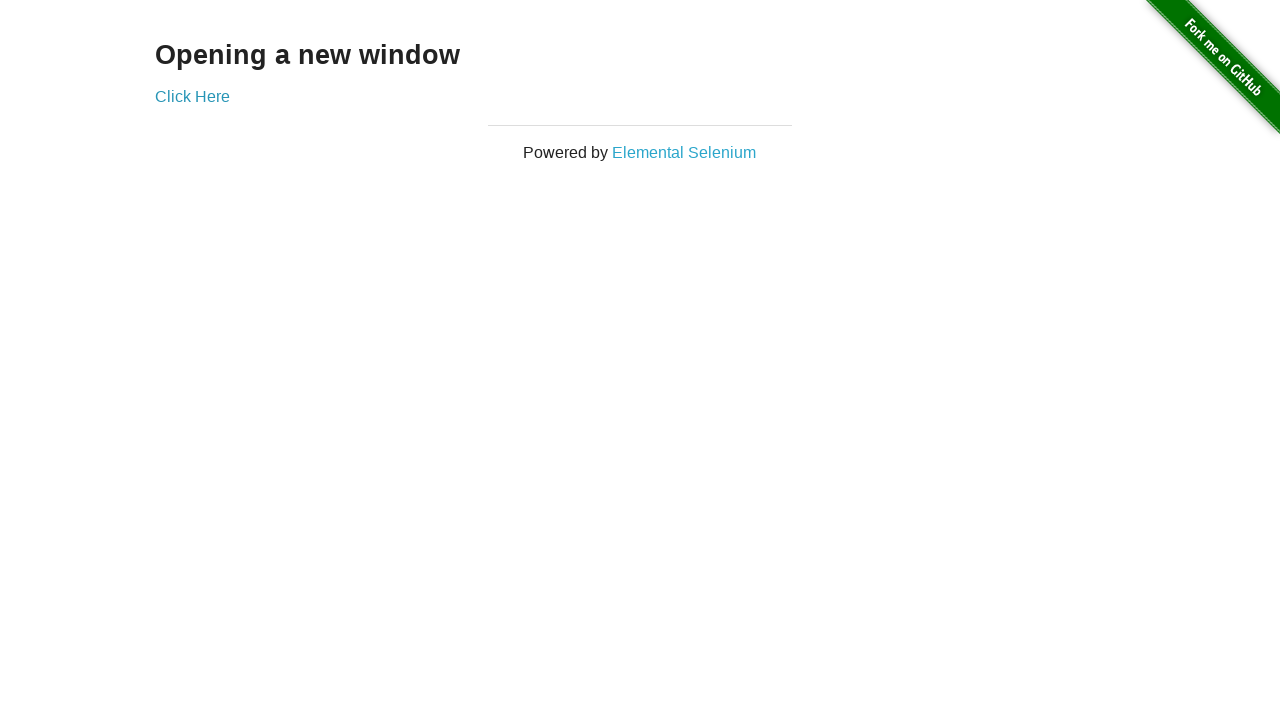